Calculates a mathematical value to find a hidden link text, clicks the link, then fills out a form with personal information (first name, last name, city, country) and submits it.

Starting URL: http://suninjuly.github.io/find_link_text

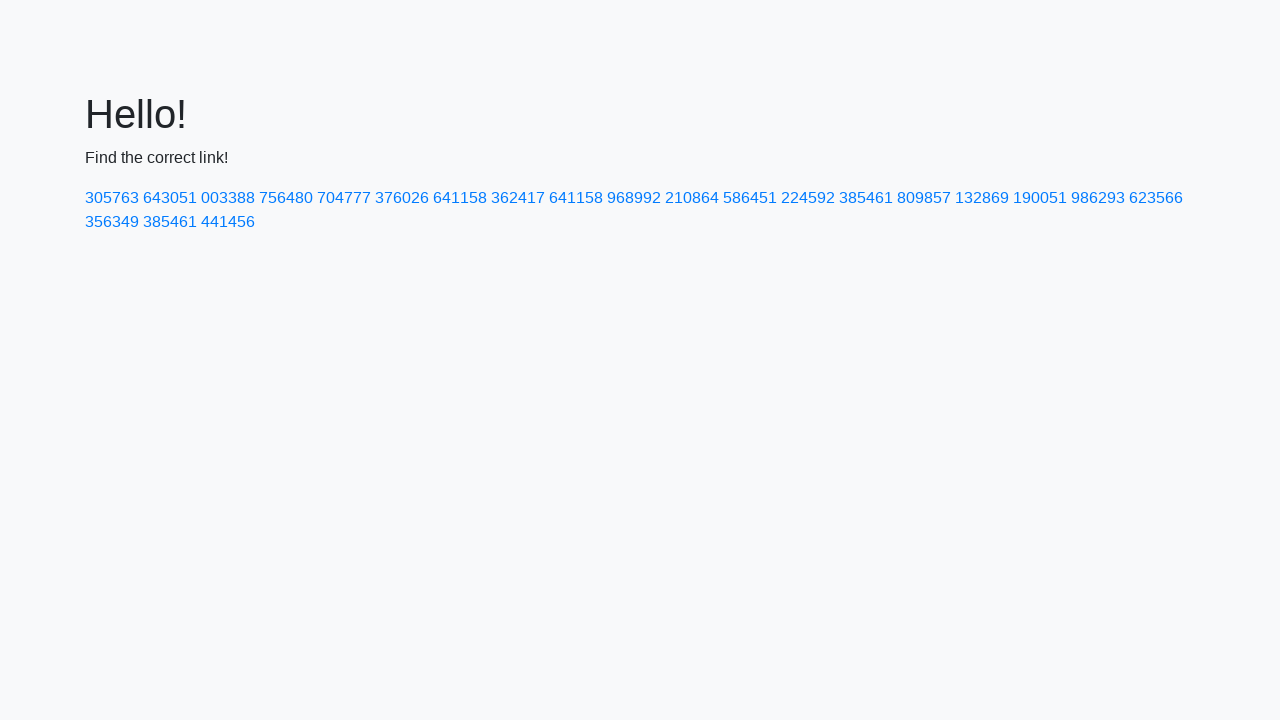

Clicked link with calculated text '224592' at (808, 198) on text=224592
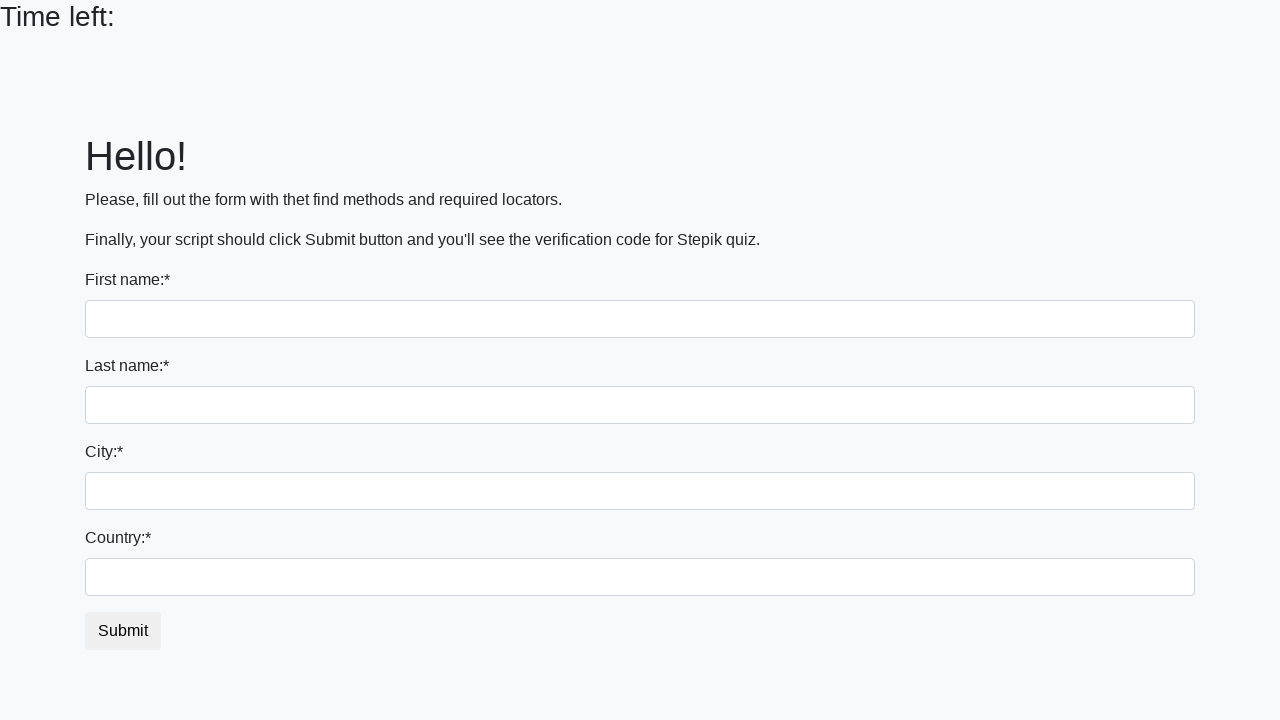

Filled first name field with 'Ivan' on input >> nth=0
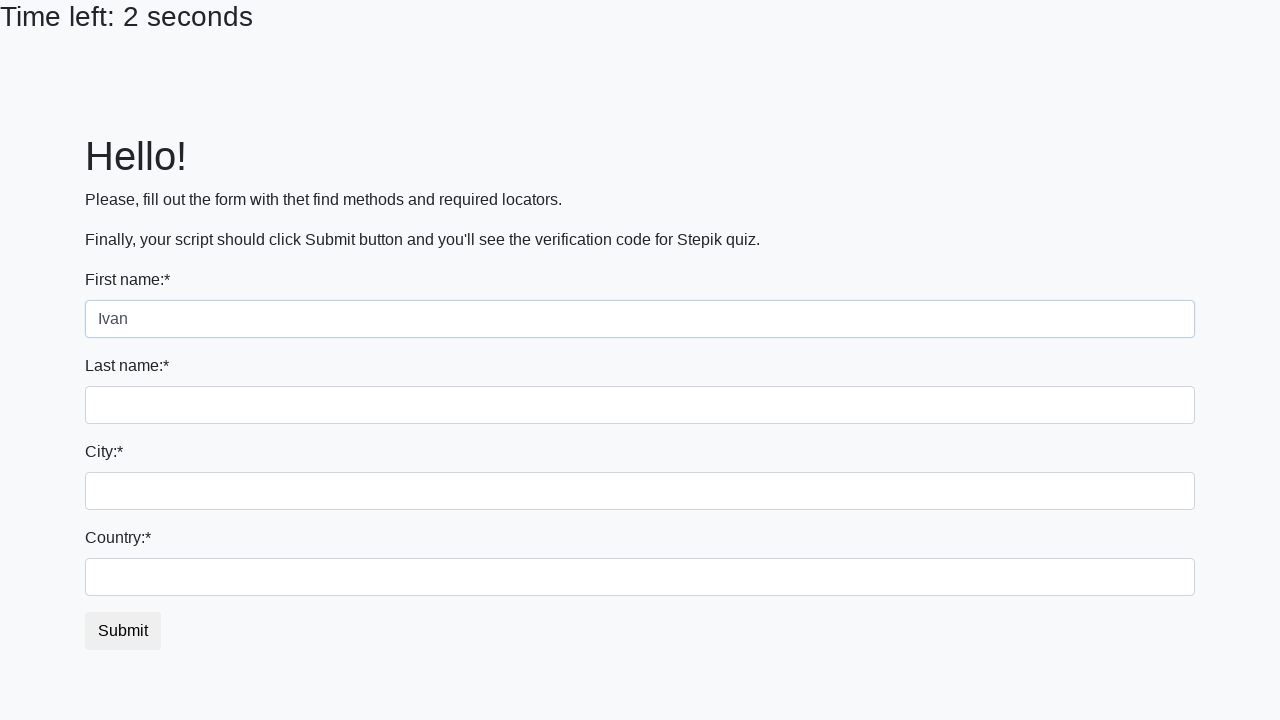

Filled last name field with 'Petrov' on input[name='last_name']
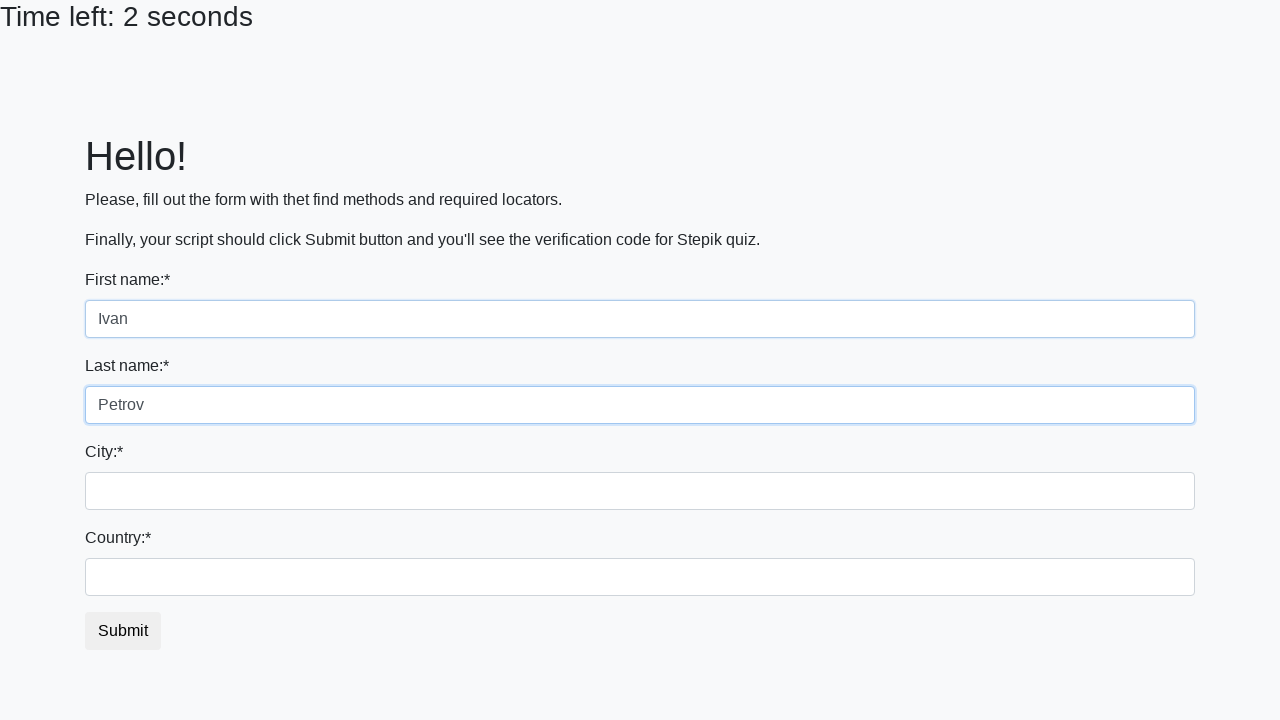

Filled city field with 'Smolensk' on .city
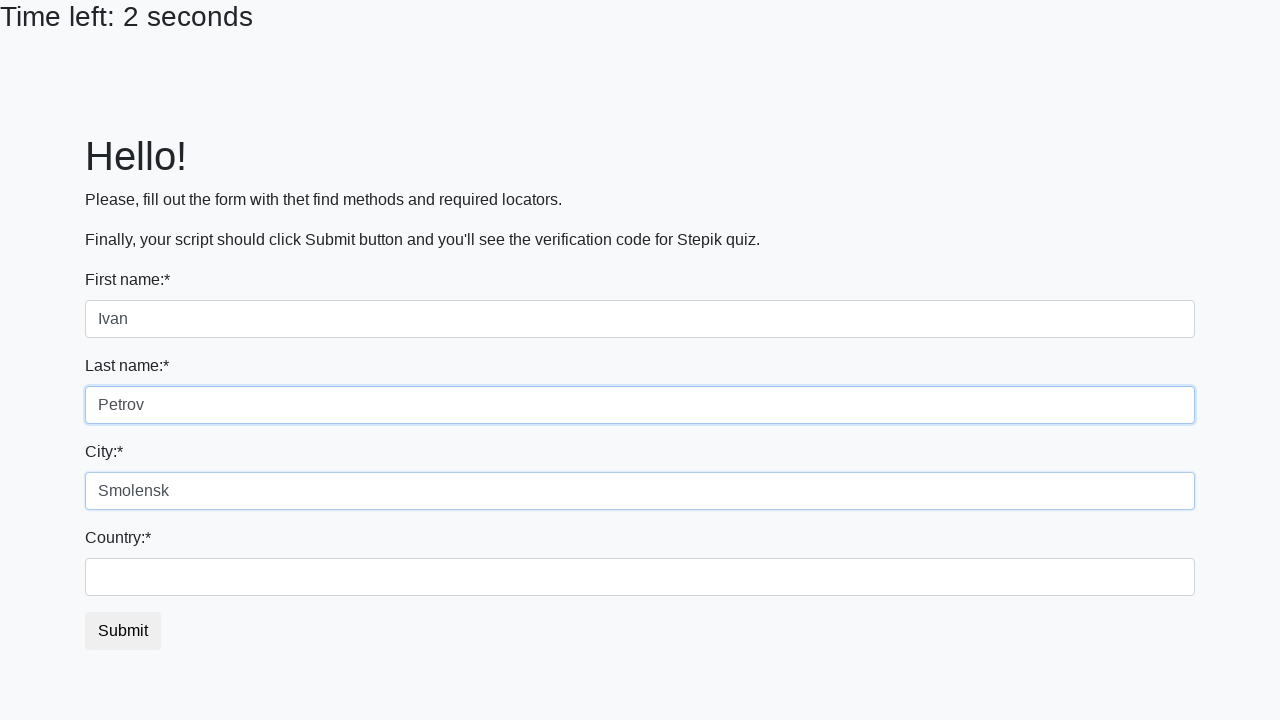

Filled country field with 'Russia' on #country
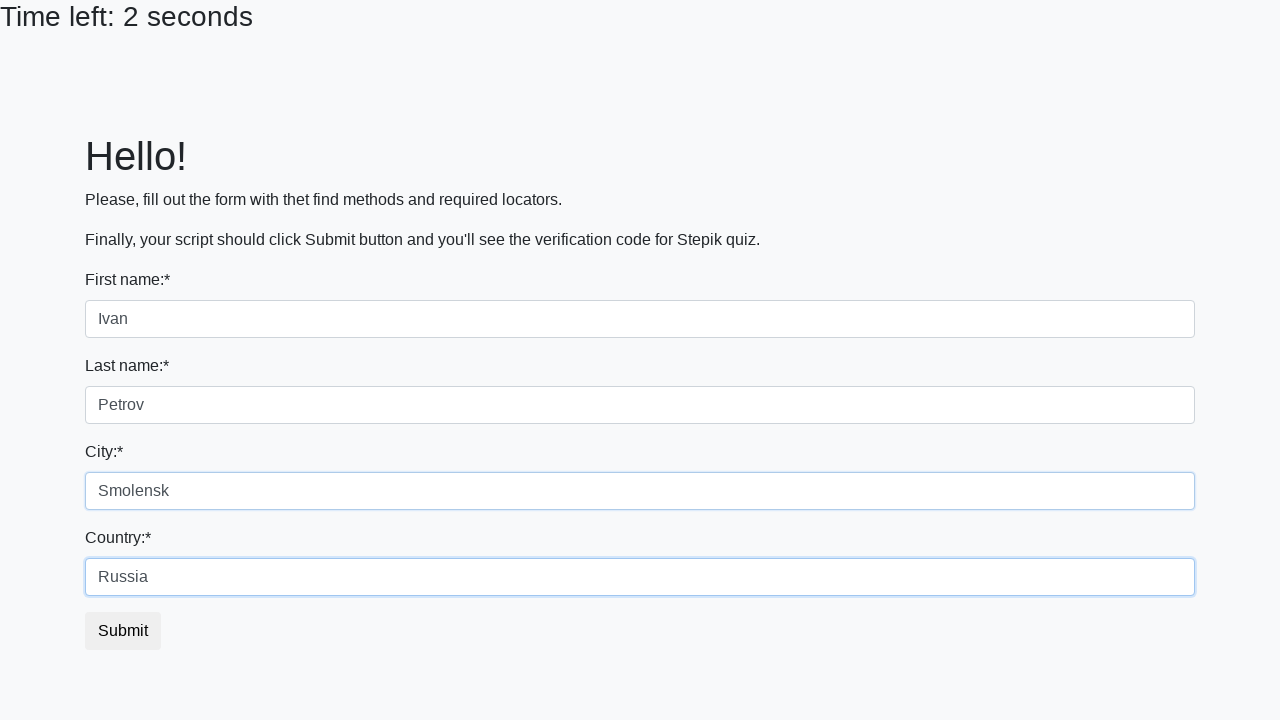

Clicked submit button to complete form submission at (123, 631) on button.btn
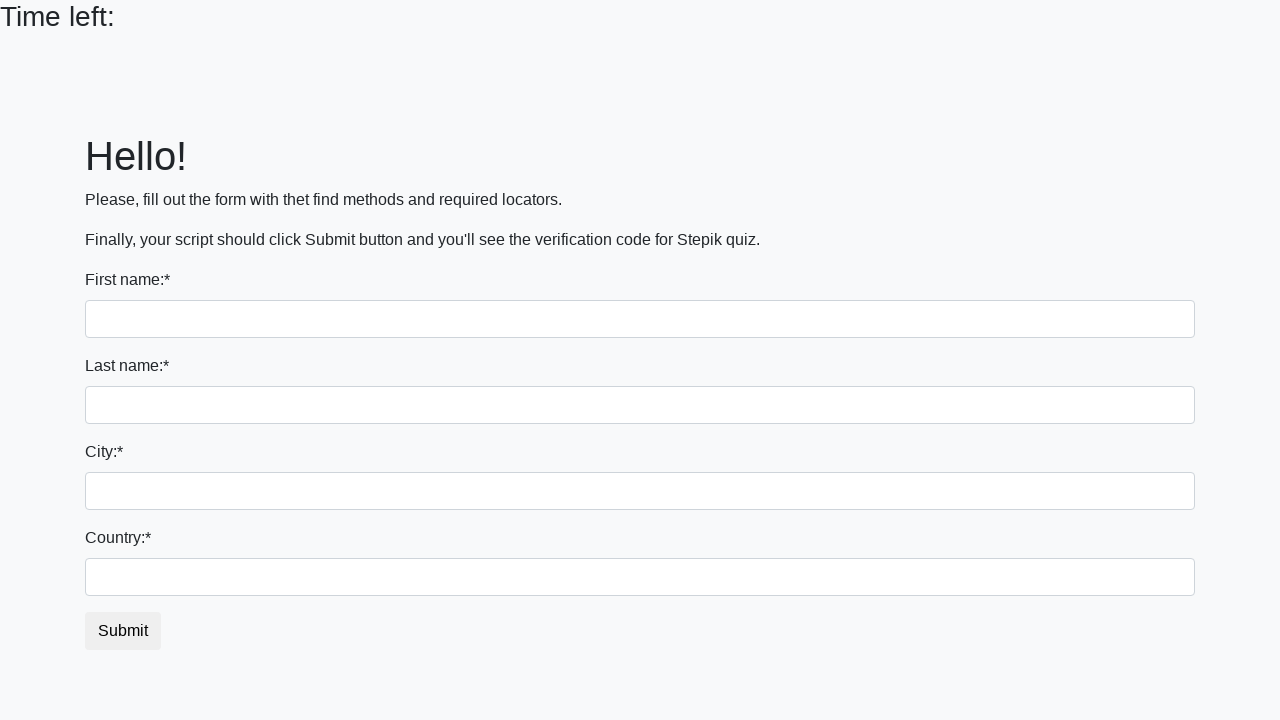

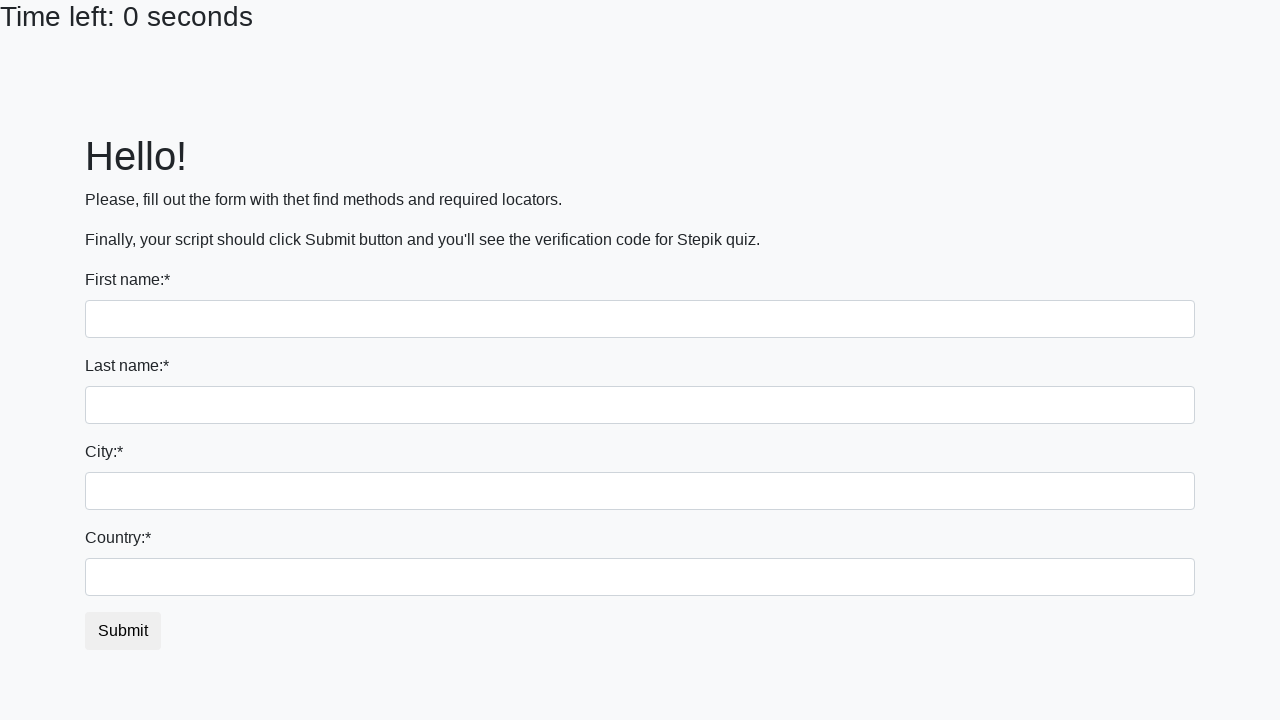